Tests a form input on the TestCafe example page by filling a name field with "Peter" and verifying the input value is correctly set.

Starting URL: https://devexpress.github.io/testcafe/example/

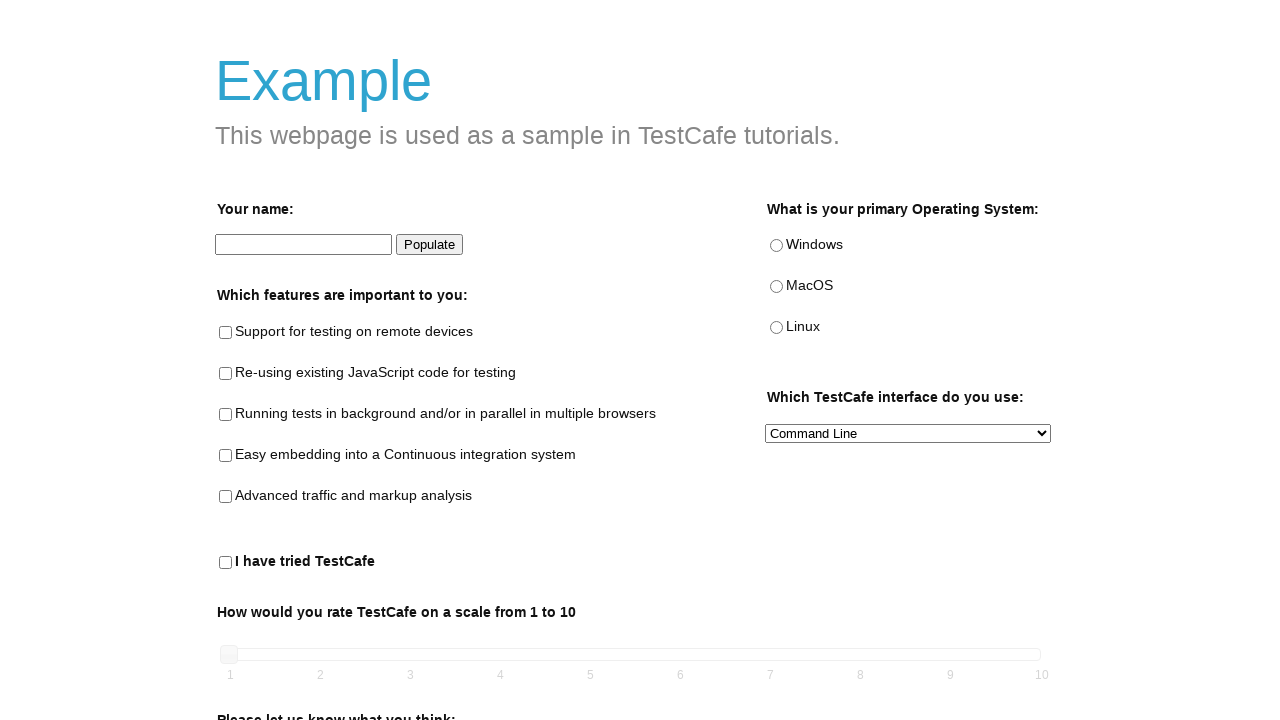

Filled name input field with 'Peter' on #developer-name
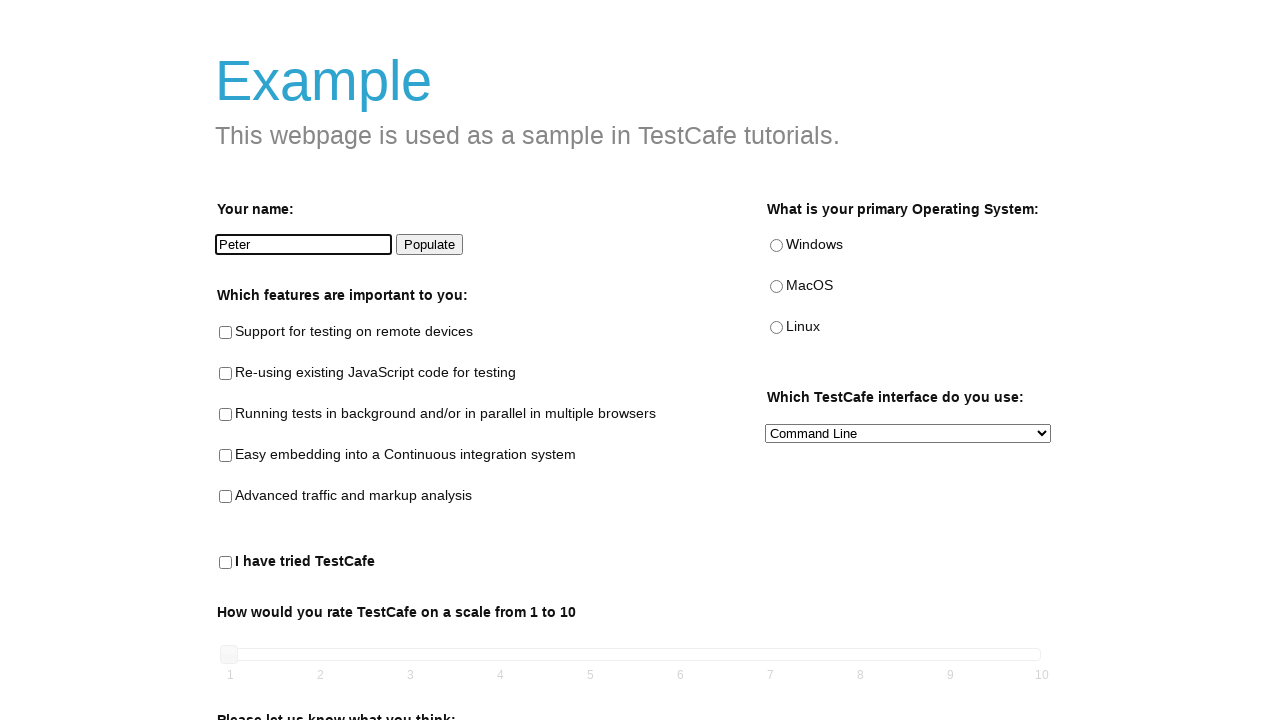

Retrieved input value from name field
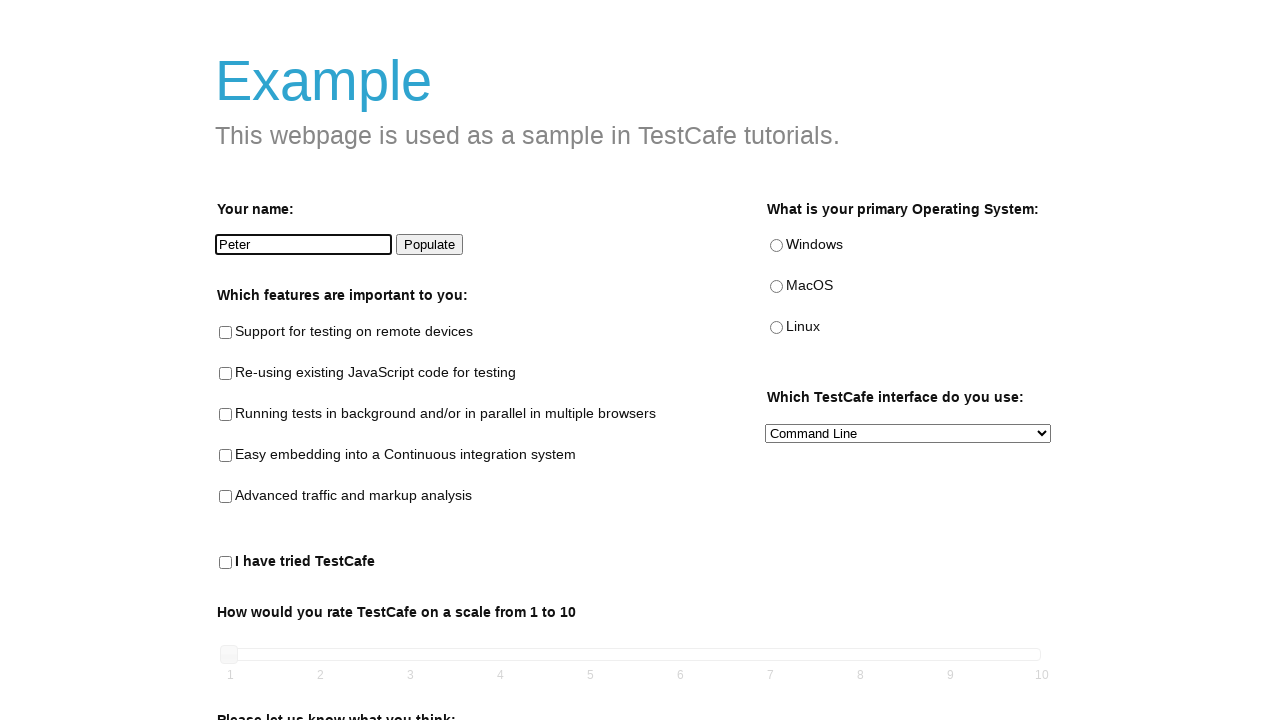

Verified name input value is 'Peter' - assertion passed
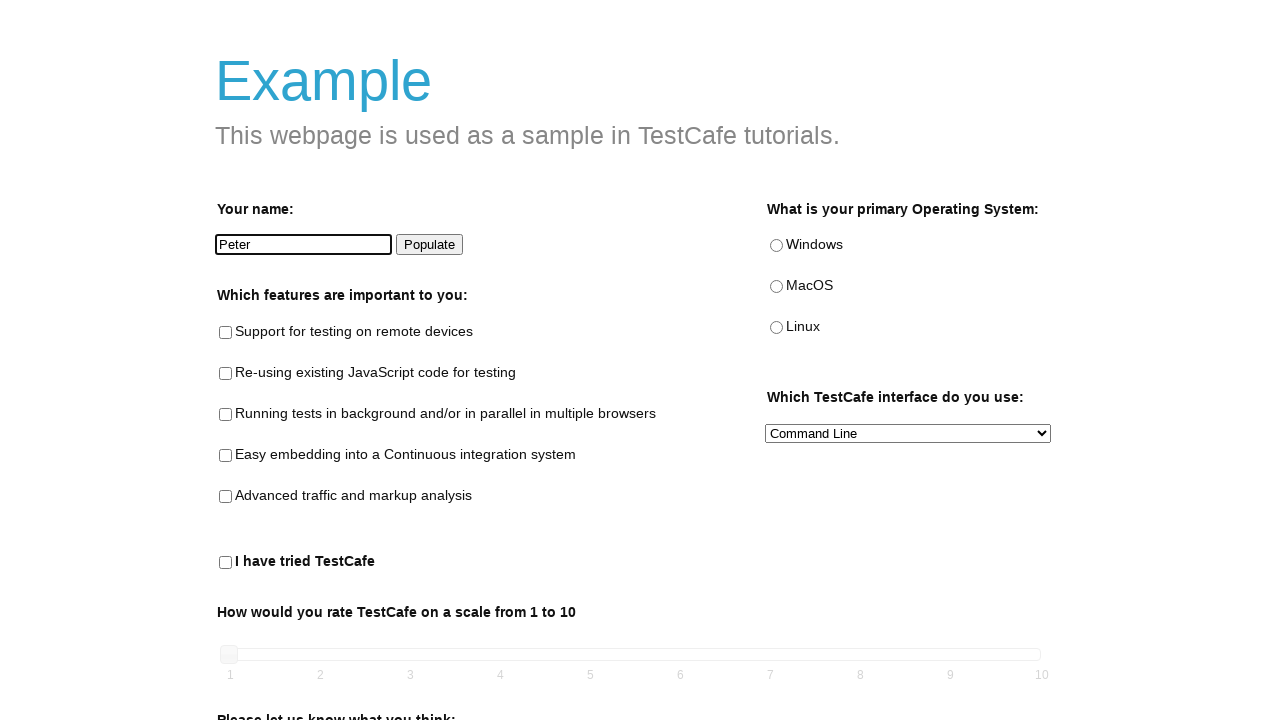

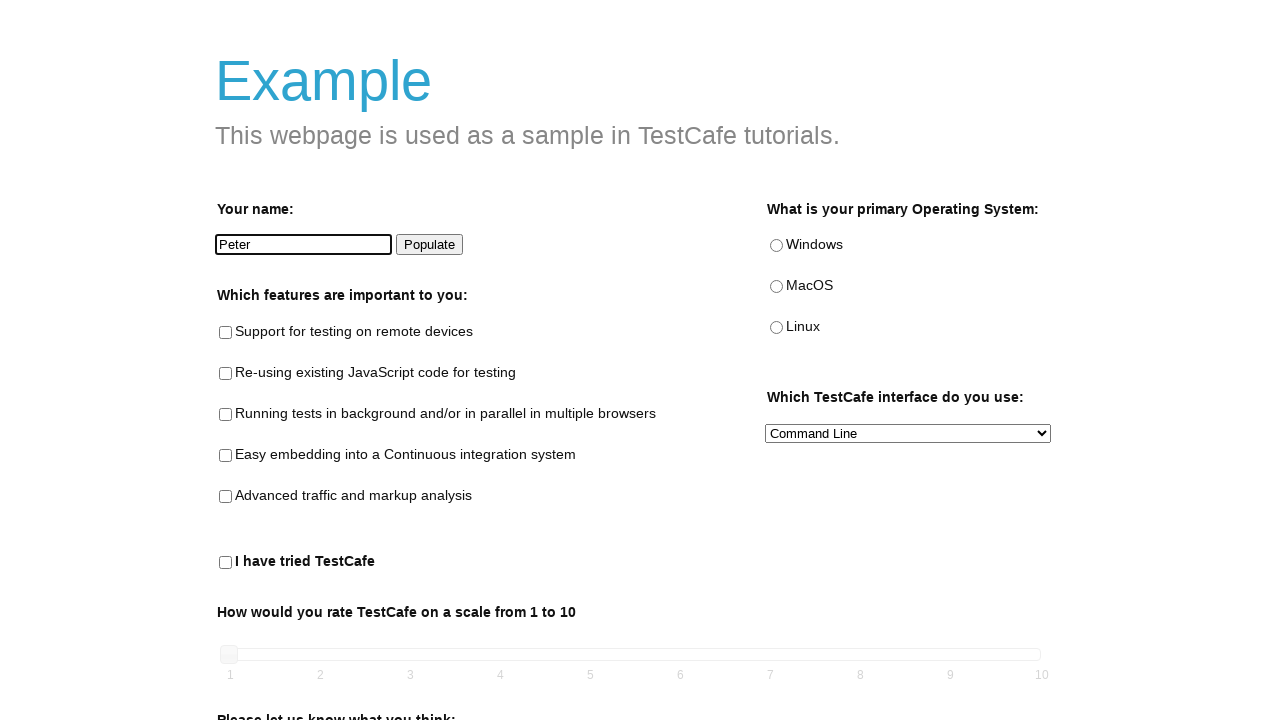